Tests dropdown selection functionality by selecting options from two different dropdown menus using visible text and value attributes

Starting URL: https://grotechminds.com/dropdown/

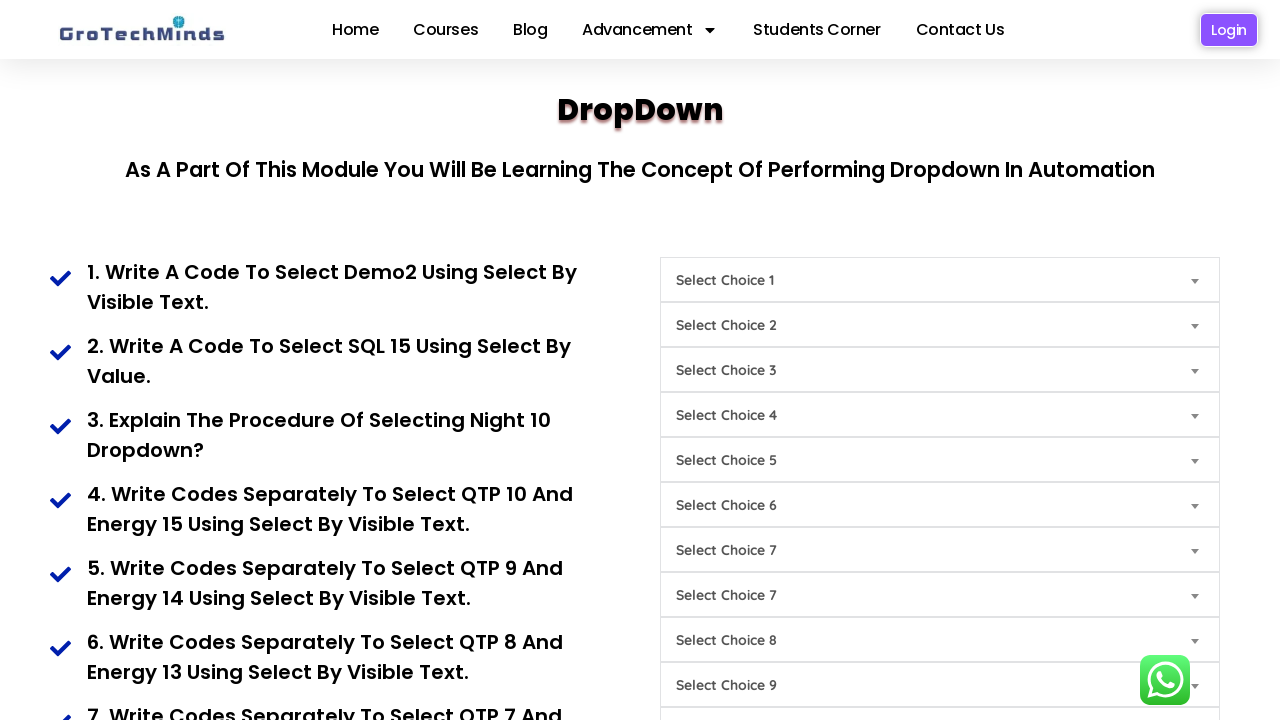

Selected 'Demo2' from the first dropdown (#Choice1) by visible text on #Choice1
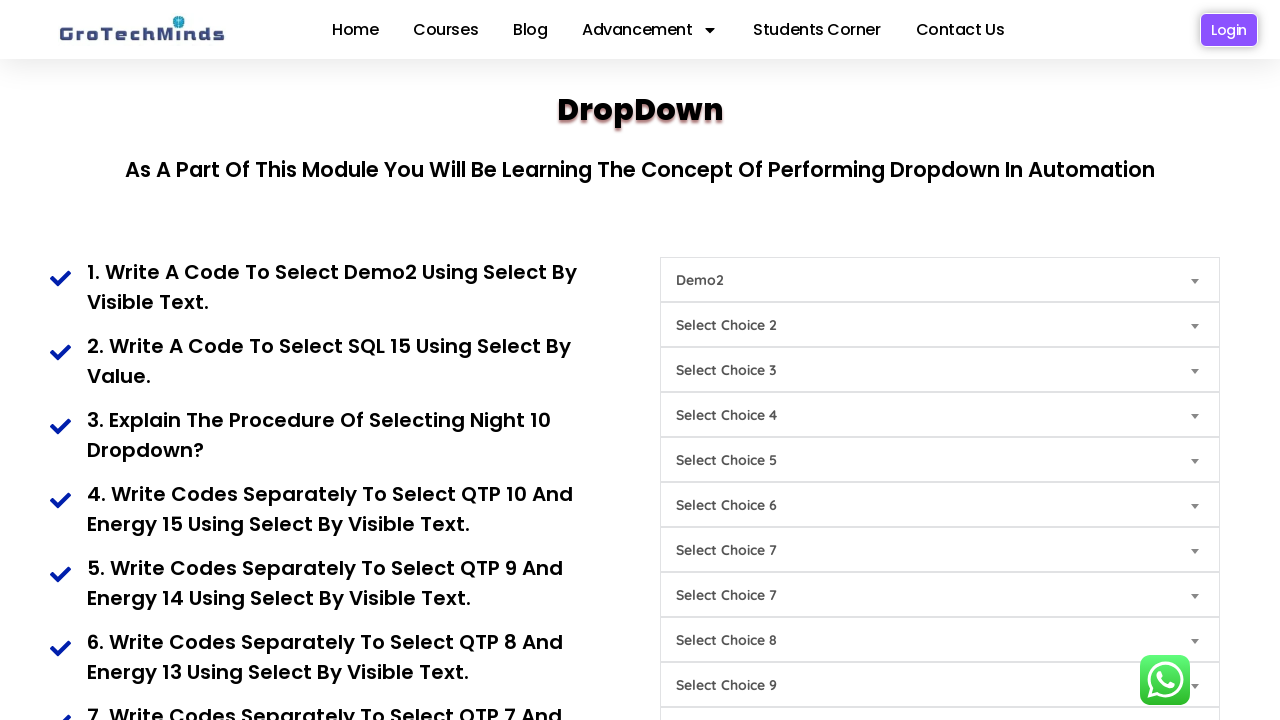

Selected 'practice1' from the second dropdown (#Choice2) by value attribute on #Choice2
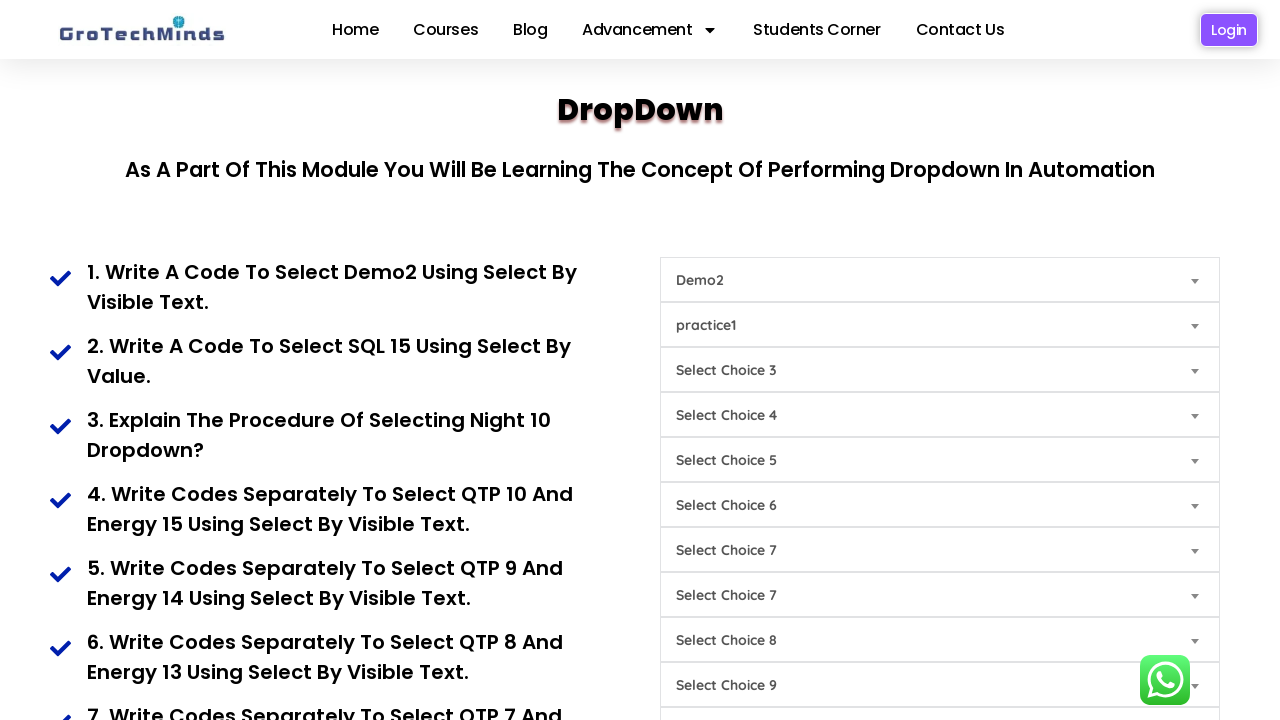

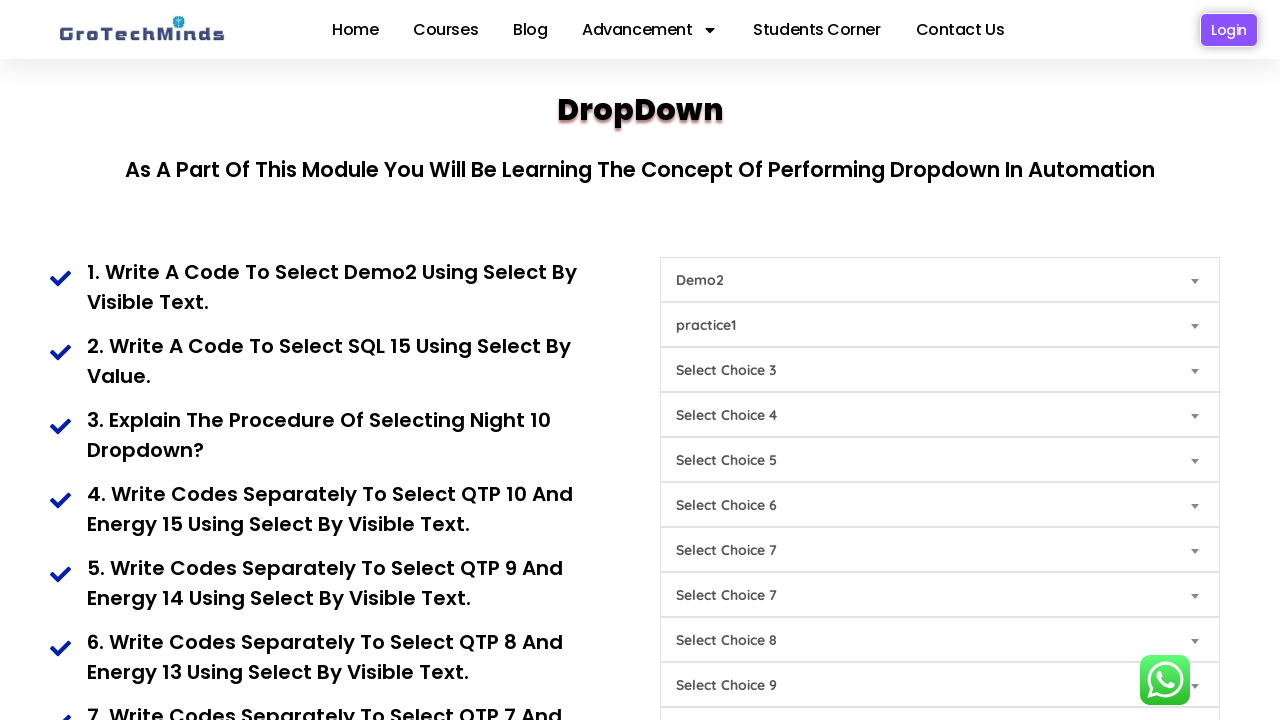